Navigates to a Medium article and verifies the page loads by checking for the presence of the h1 header element

Starting URL: https://medium.com/geekculture/2-easy-ways-to-read-google-sheets-data-using-python-9e7ef366c775

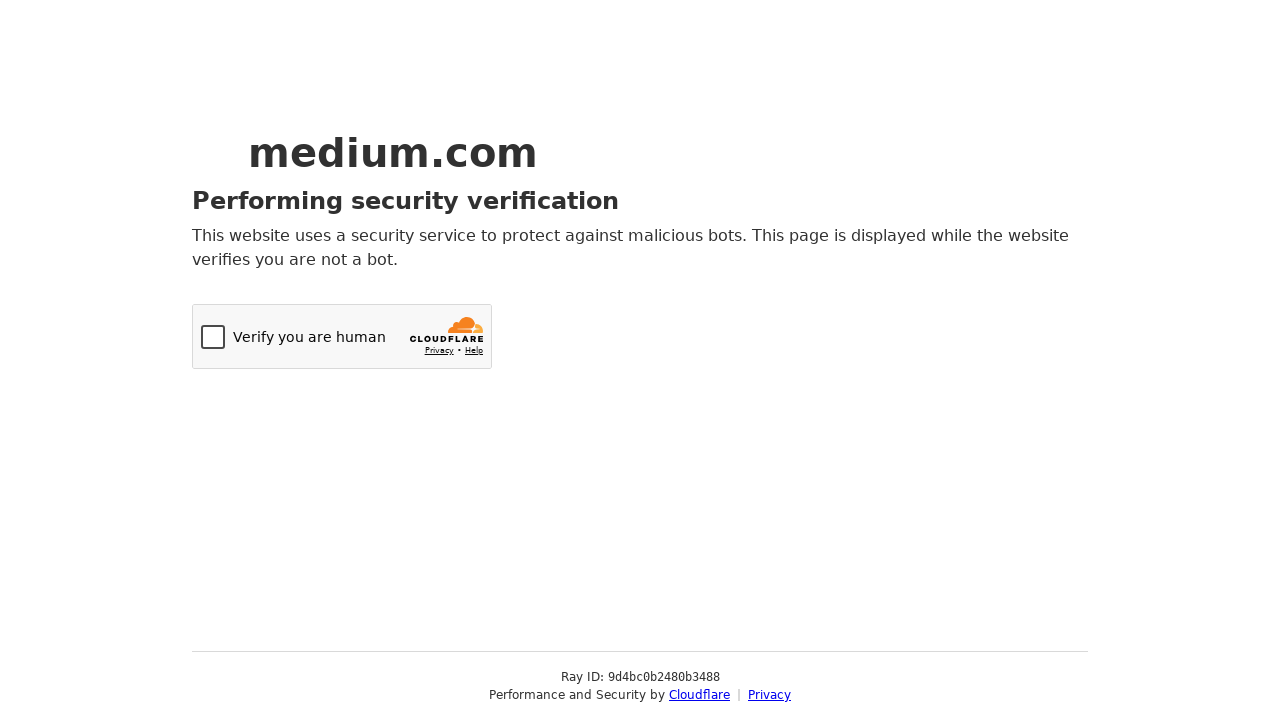

Navigated to Medium article about reading Google Sheets data using Python
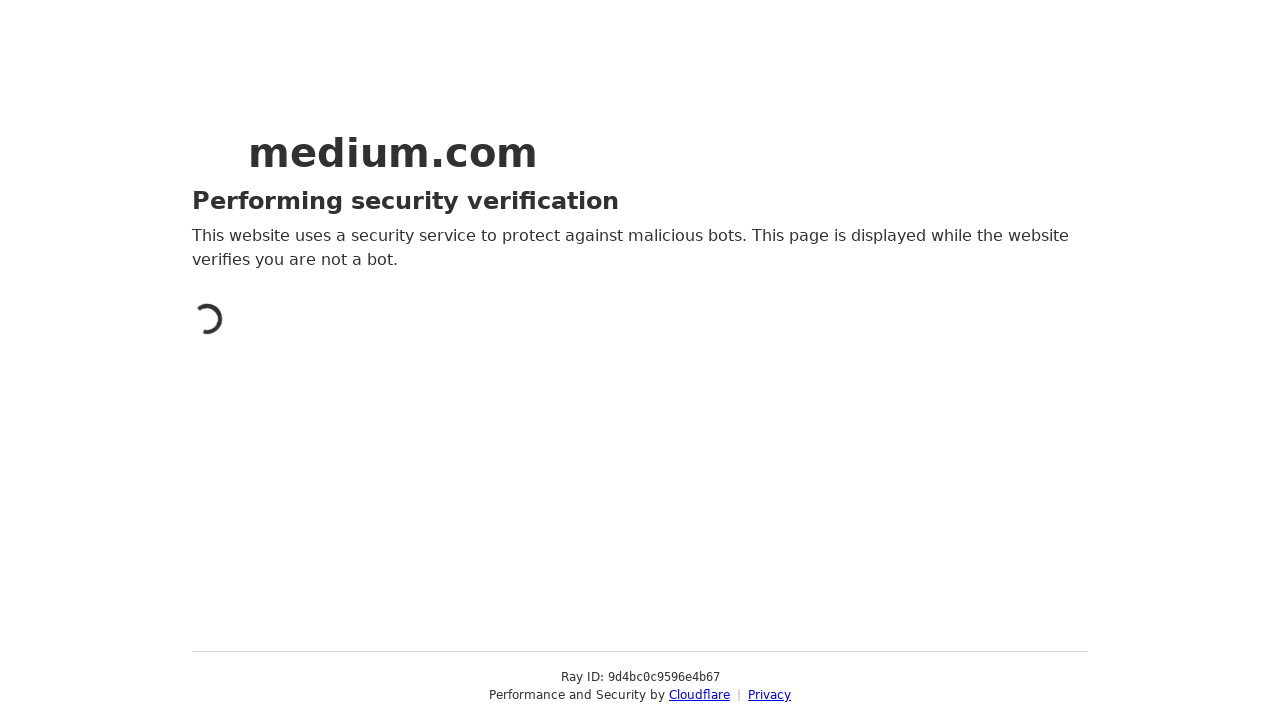

Article header (h1) element loaded successfully
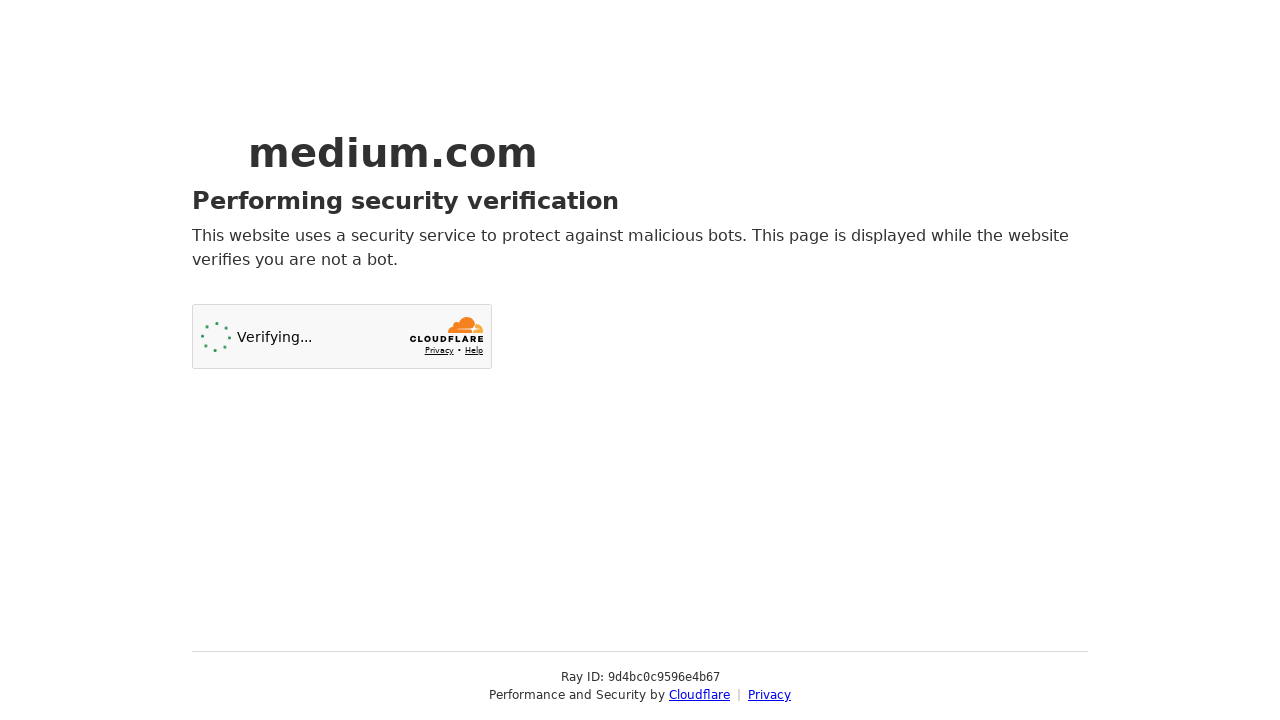

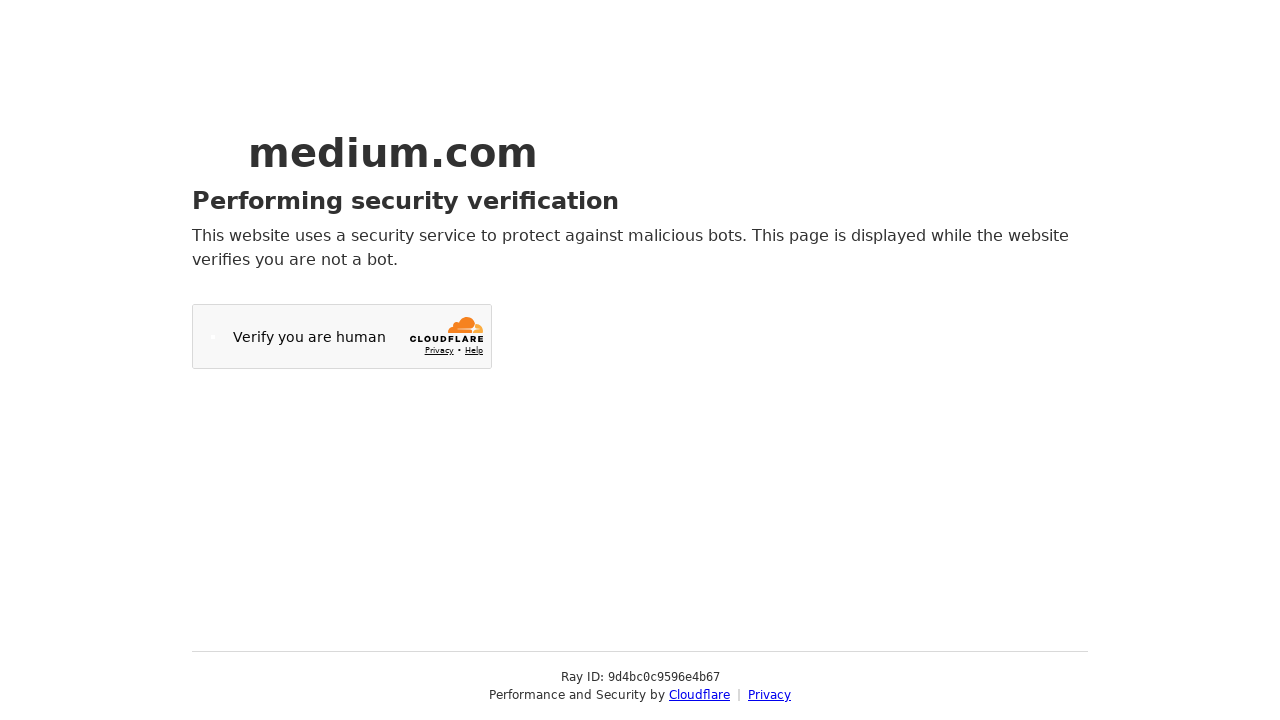